Tests dragging a horizontal range slider to the left by 100 pixels and verifies the slider responds to the interaction

Starting URL: https://rangeslider.js.org/

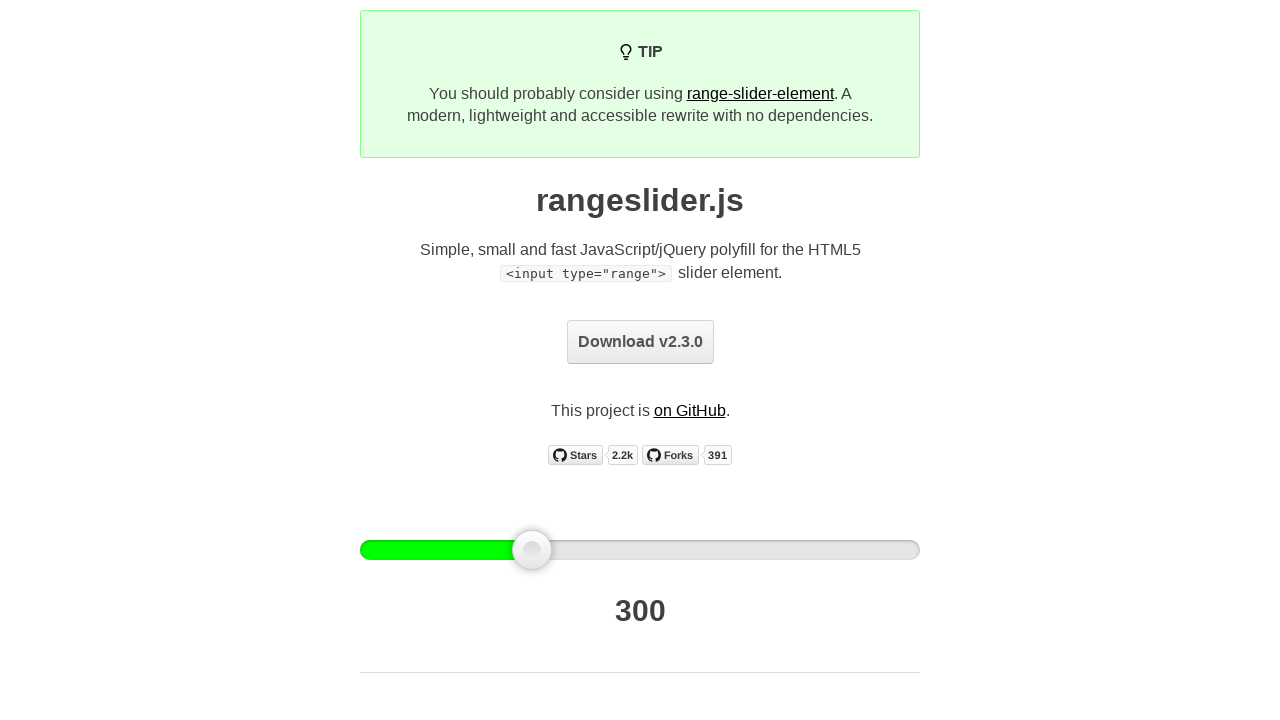

Slider element became visible
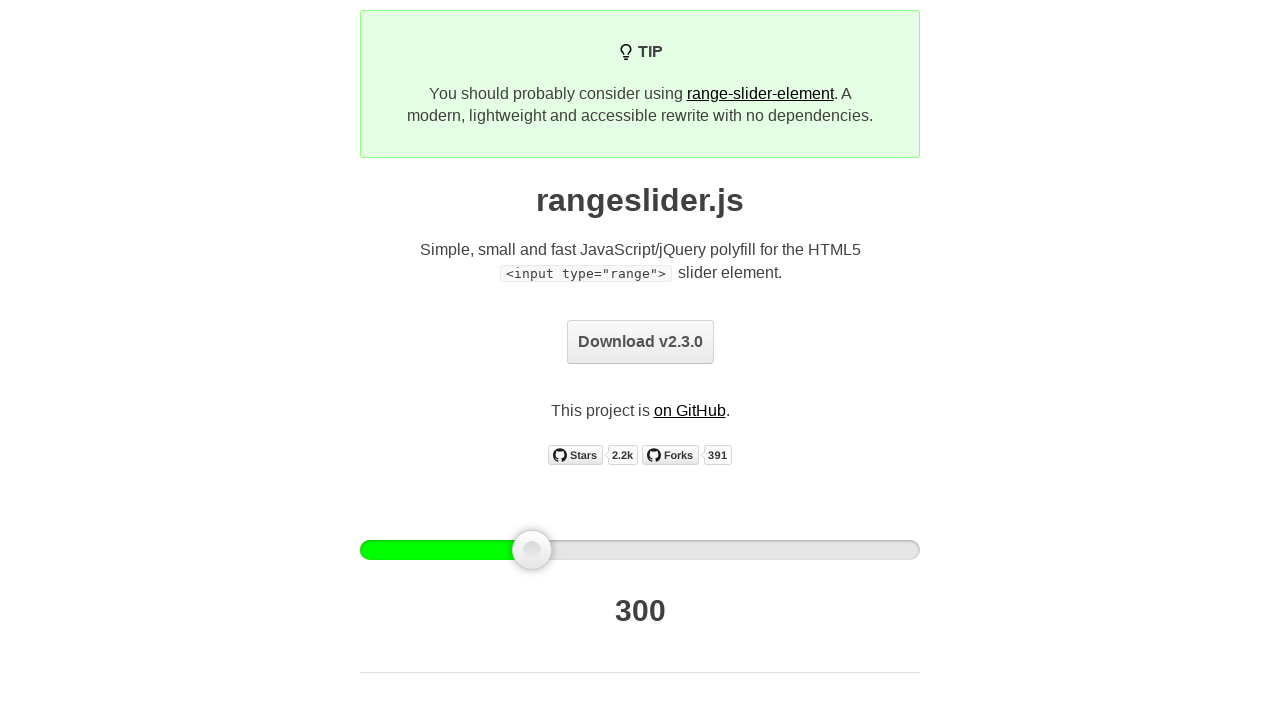

Retrieved slider bounding box for drag calculation
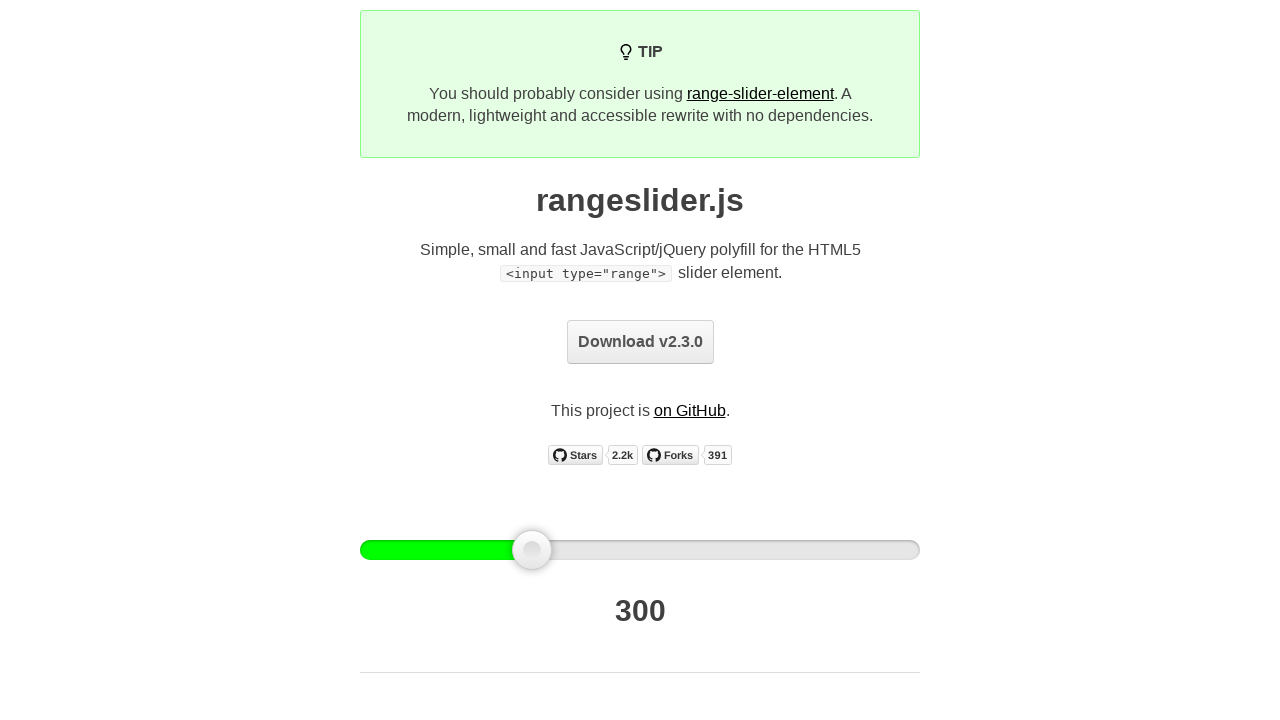

Moved mouse to center of slider at (532, 550)
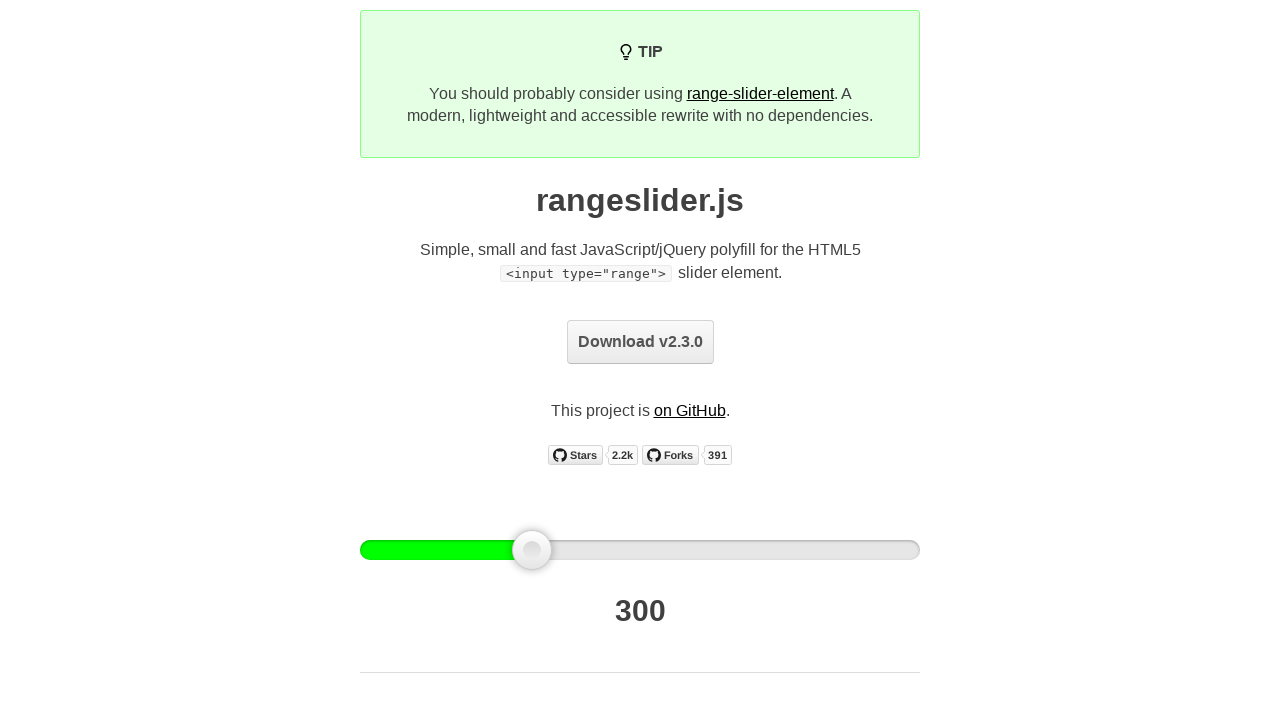

Pressed mouse button down on slider at (532, 550)
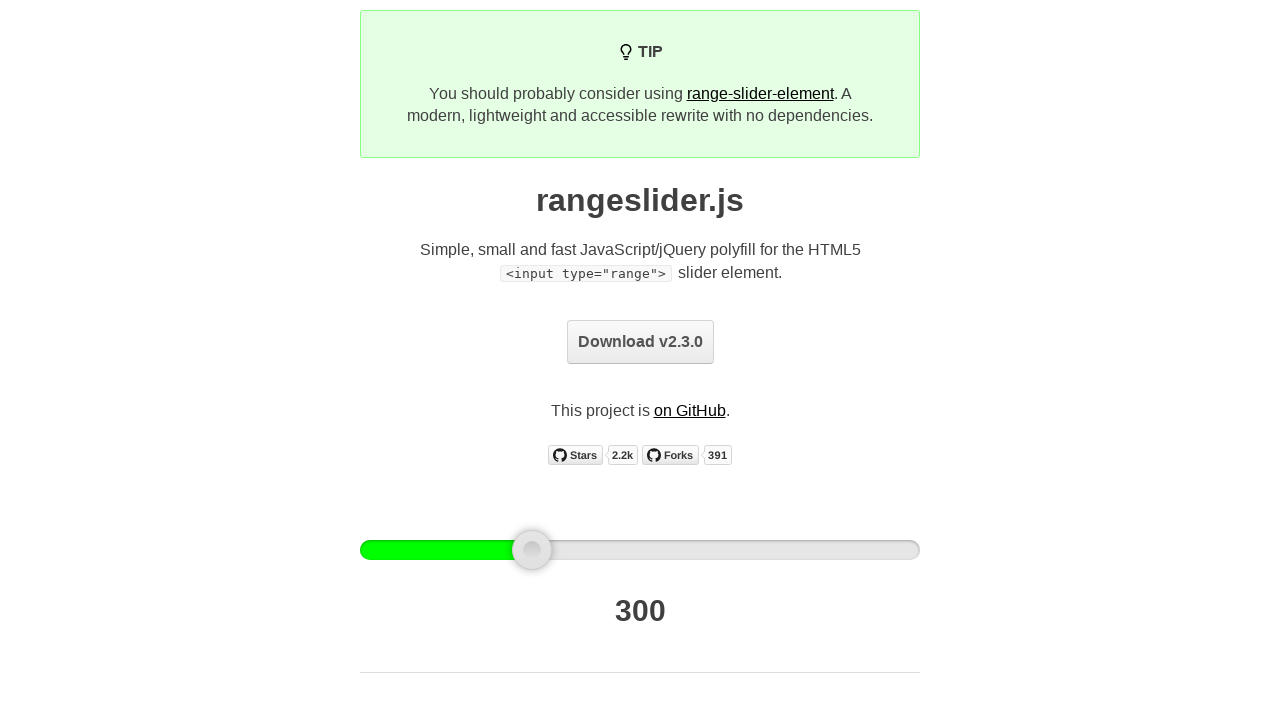

Dragged slider 100 pixels to the left at (432, 550)
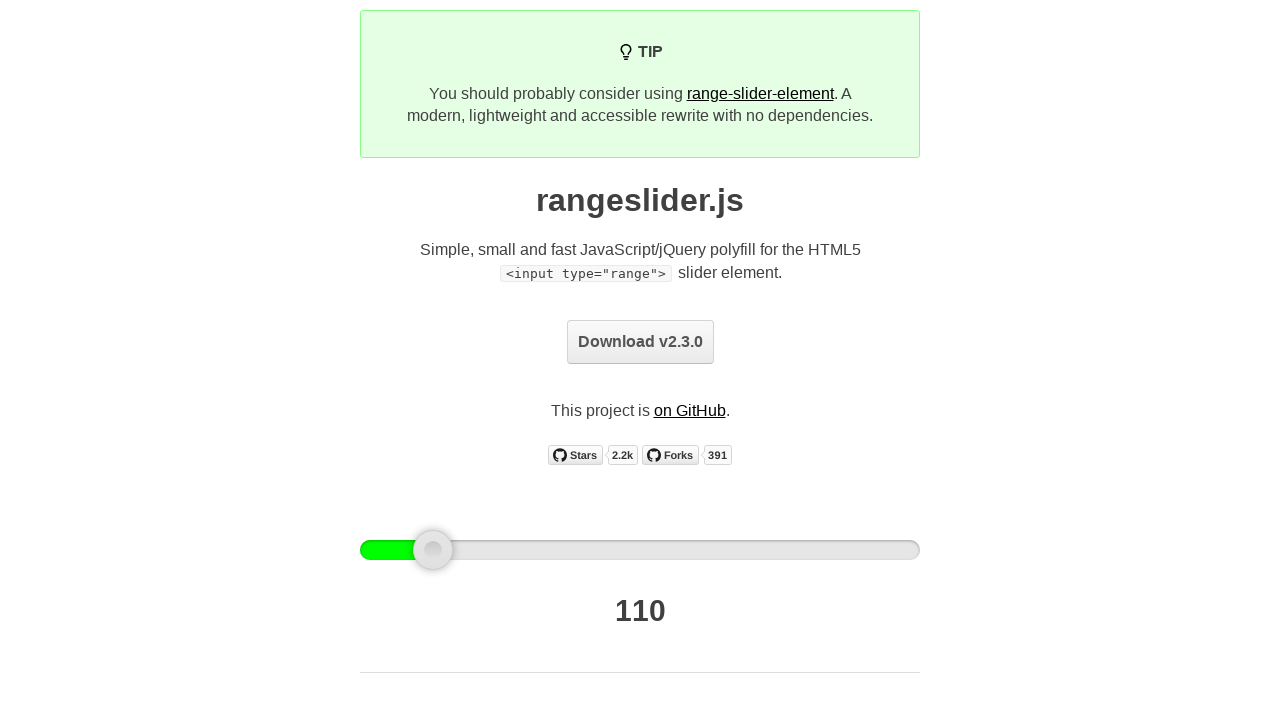

Released mouse button to complete drag operation at (432, 550)
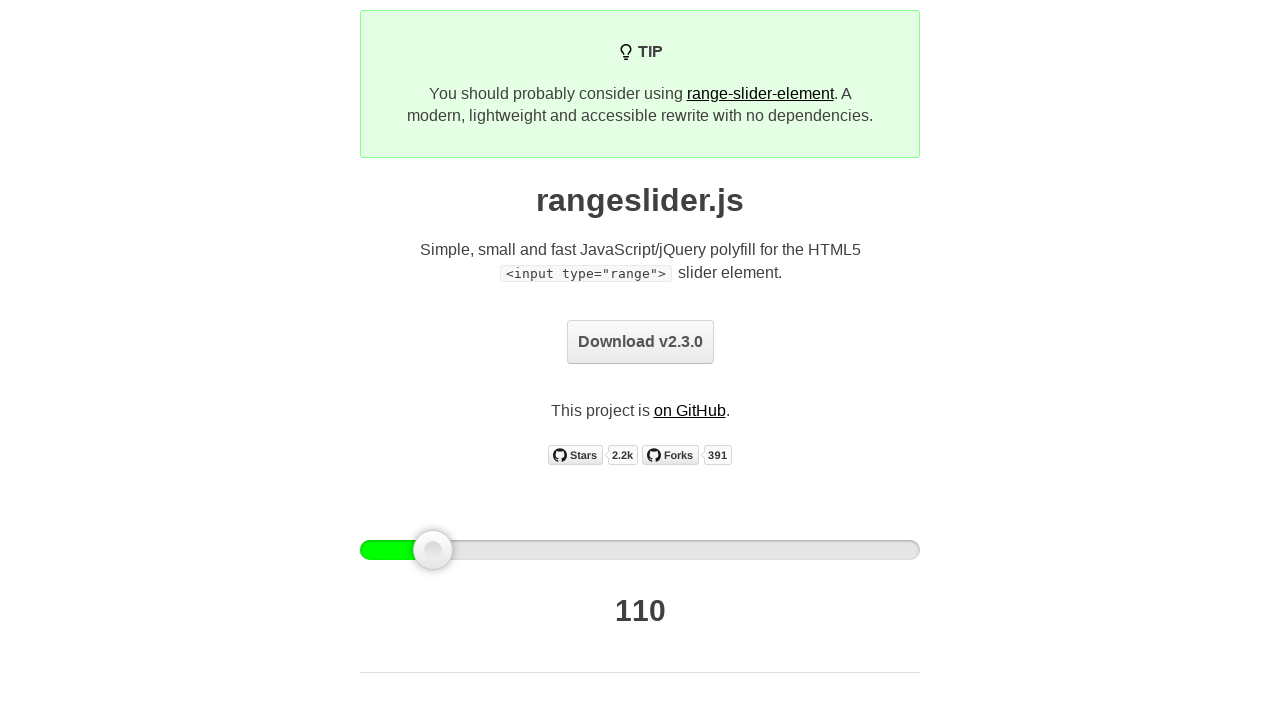

Output element updated after slider drag
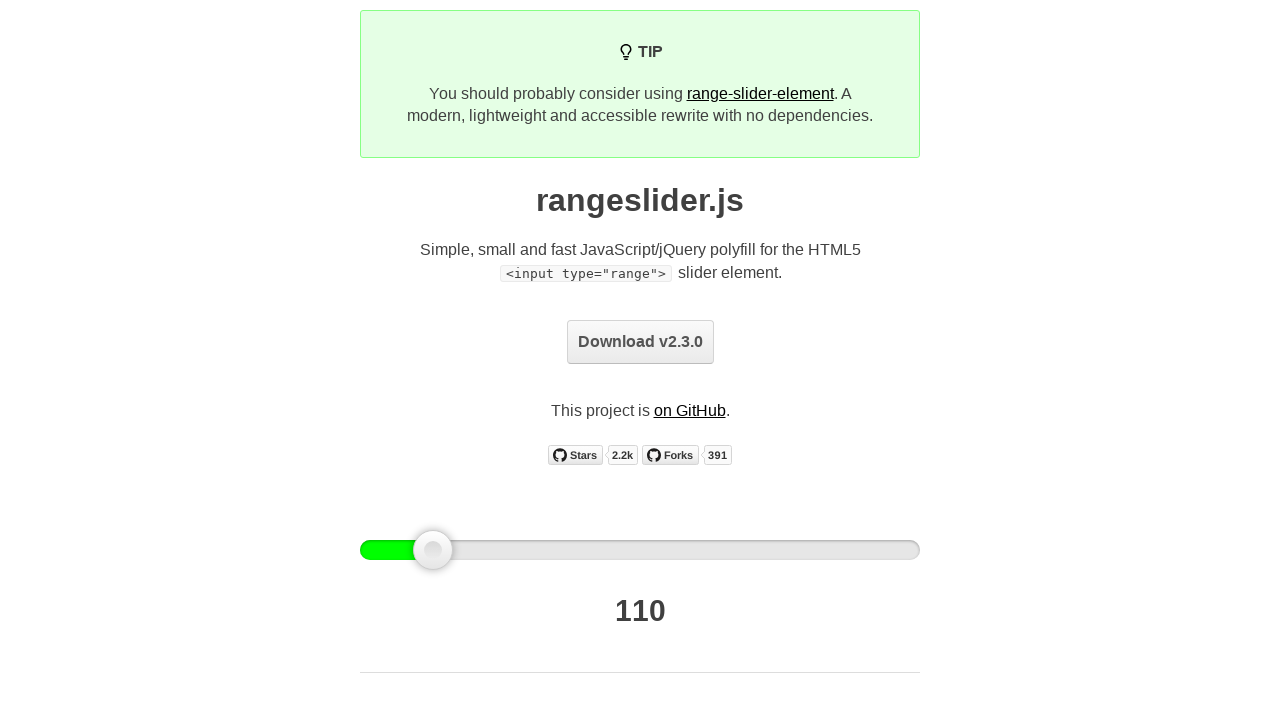

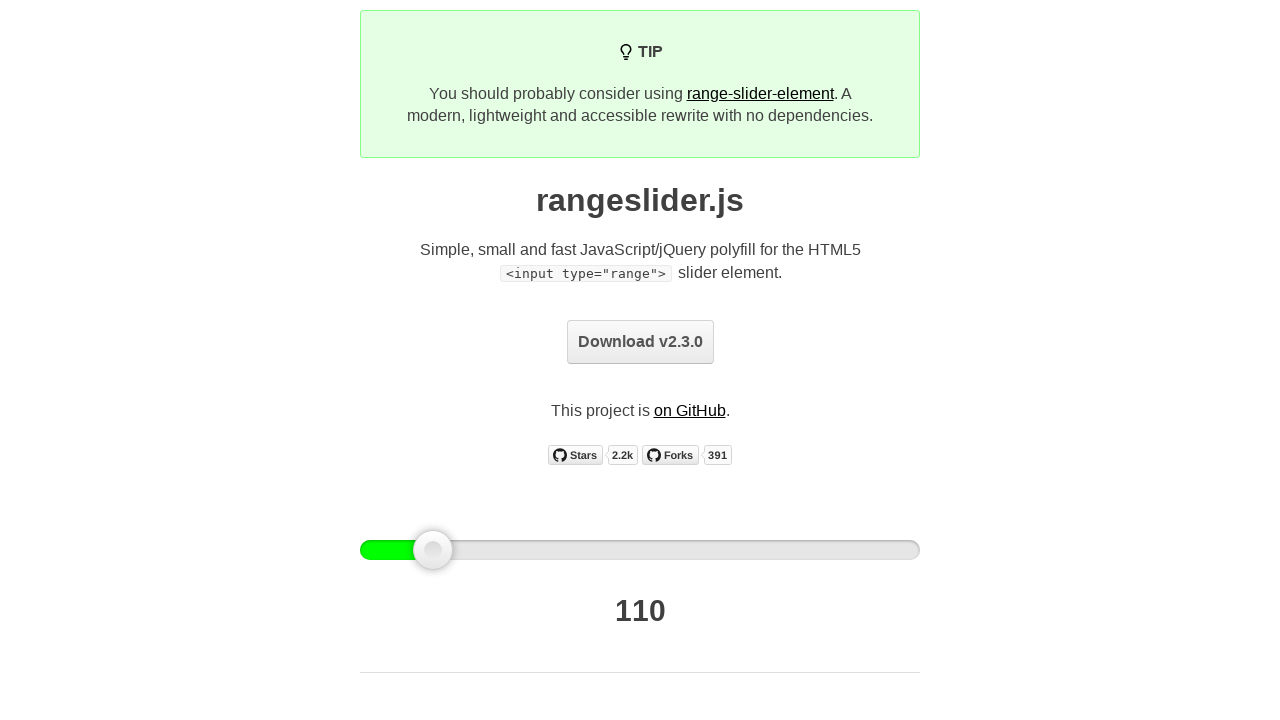